Tests hover menu functionality by hovering over each main menu item and verifying that dropdown menus appear when expected

Starting URL: http://opencart.abstracta.us/index.php?route=common/home

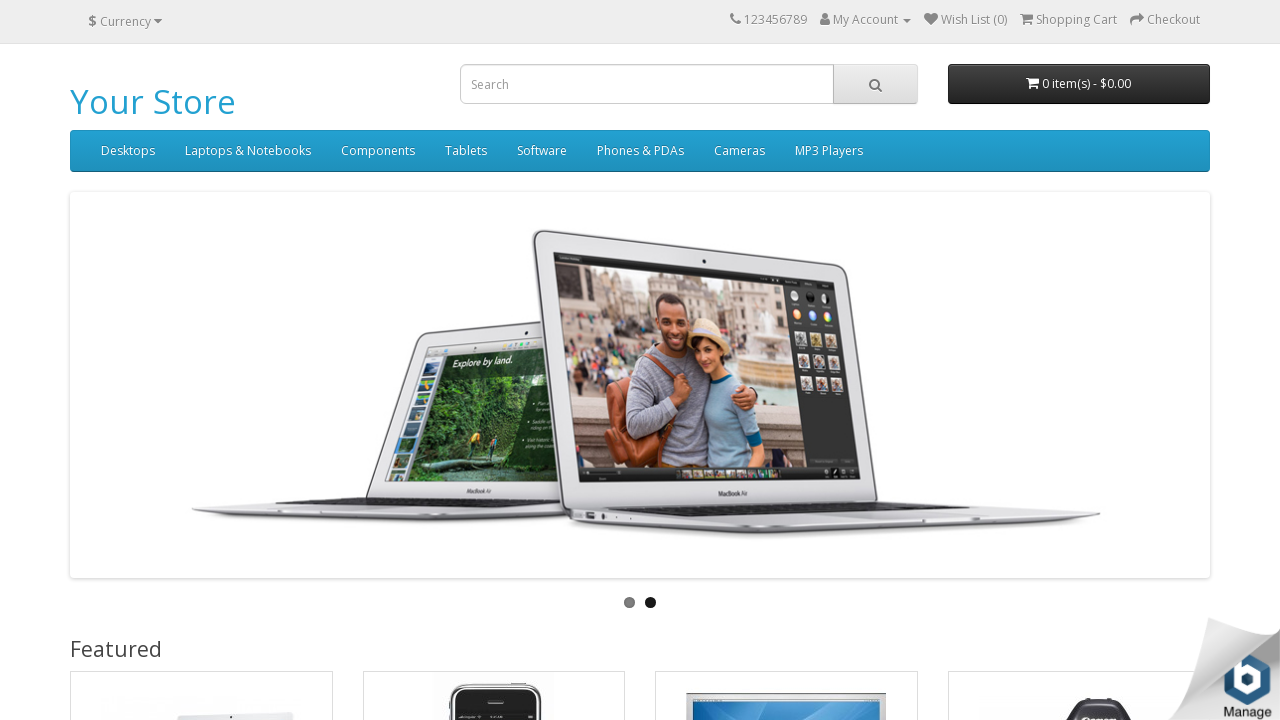

Located all main menu items in navigation bar
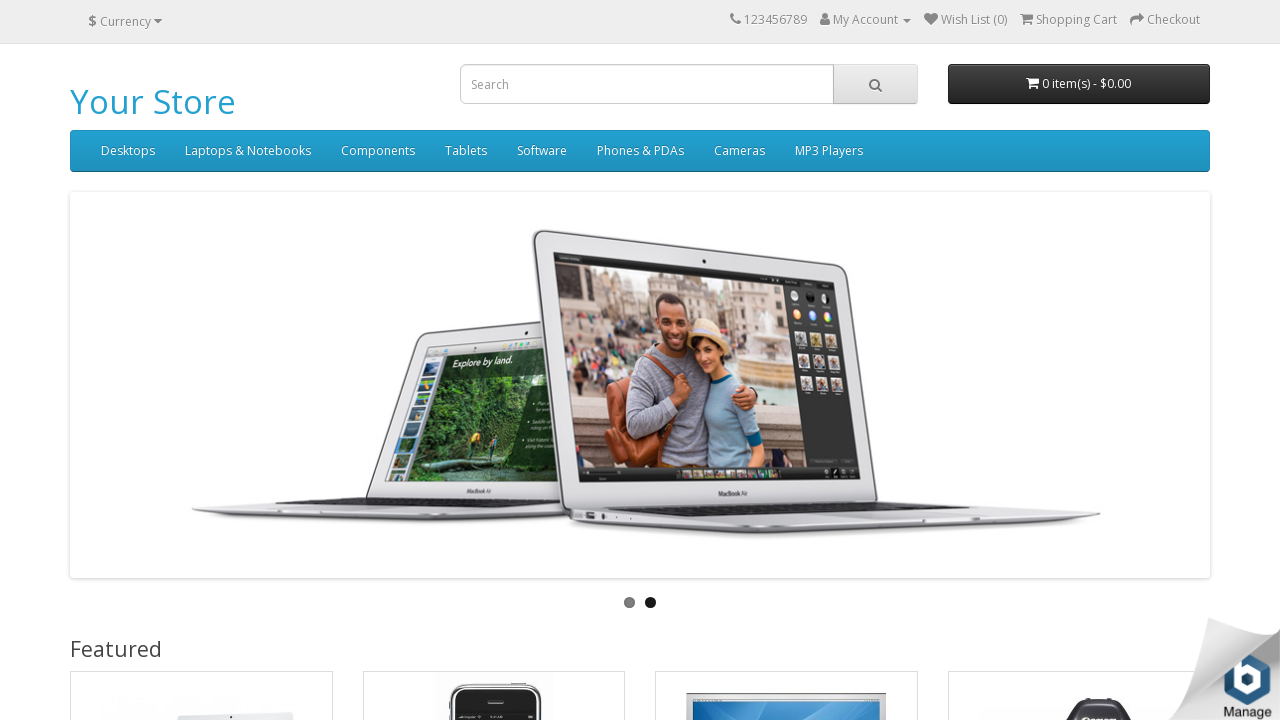

Hovered over a main menu item at (128, 151) on ul.nav.navbar-nav > li >> nth=0
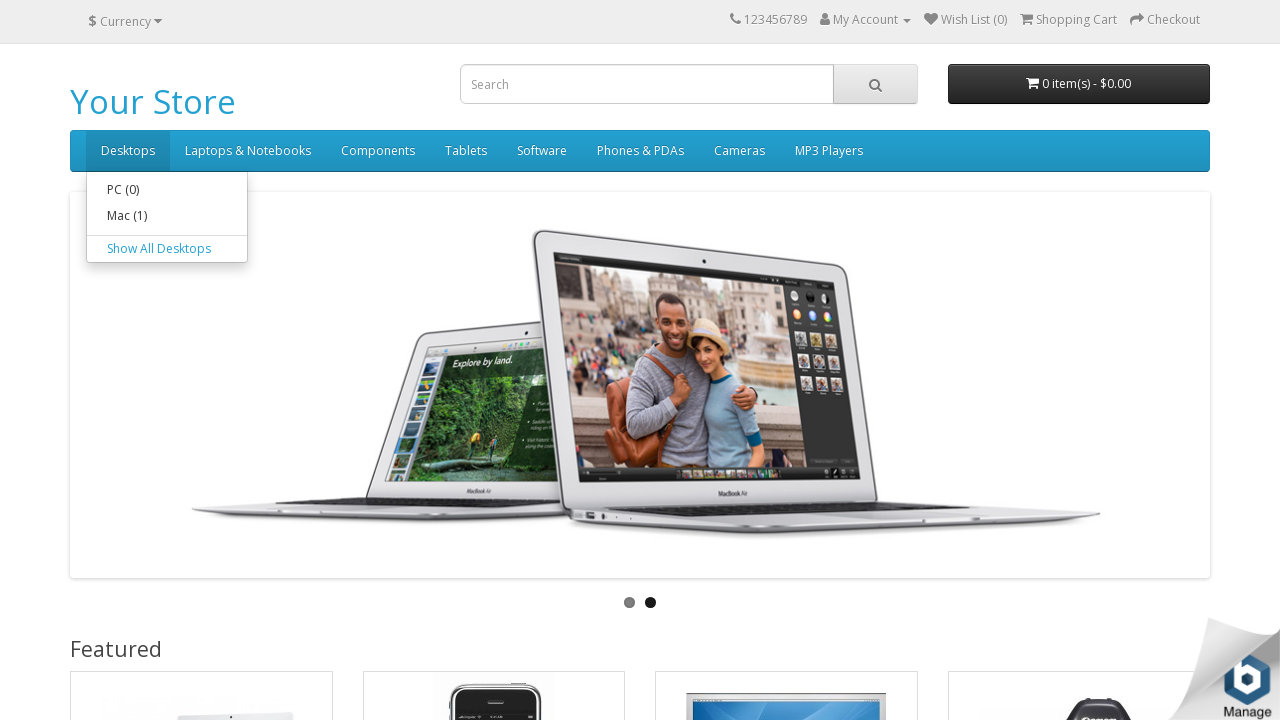

Located dropdown element in hovered menu item
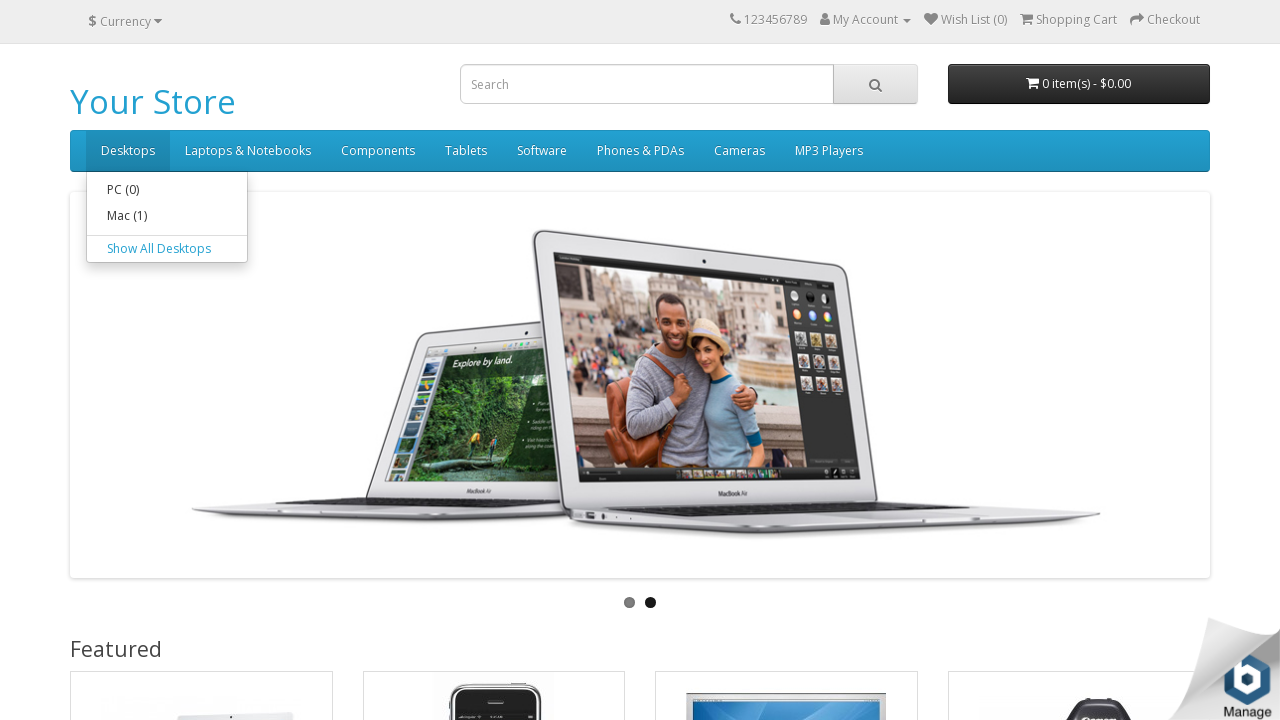

Verified dropdown menu is visible after hover
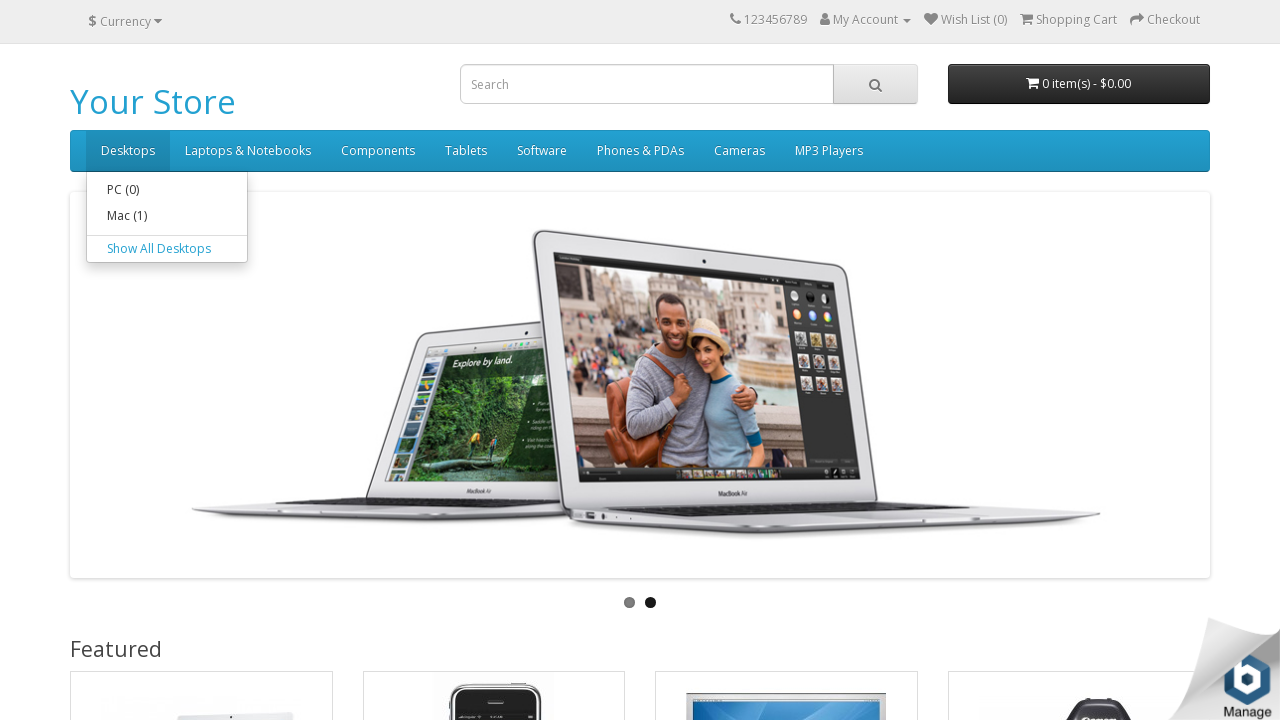

Counted dropdown sub-items: 2 items found
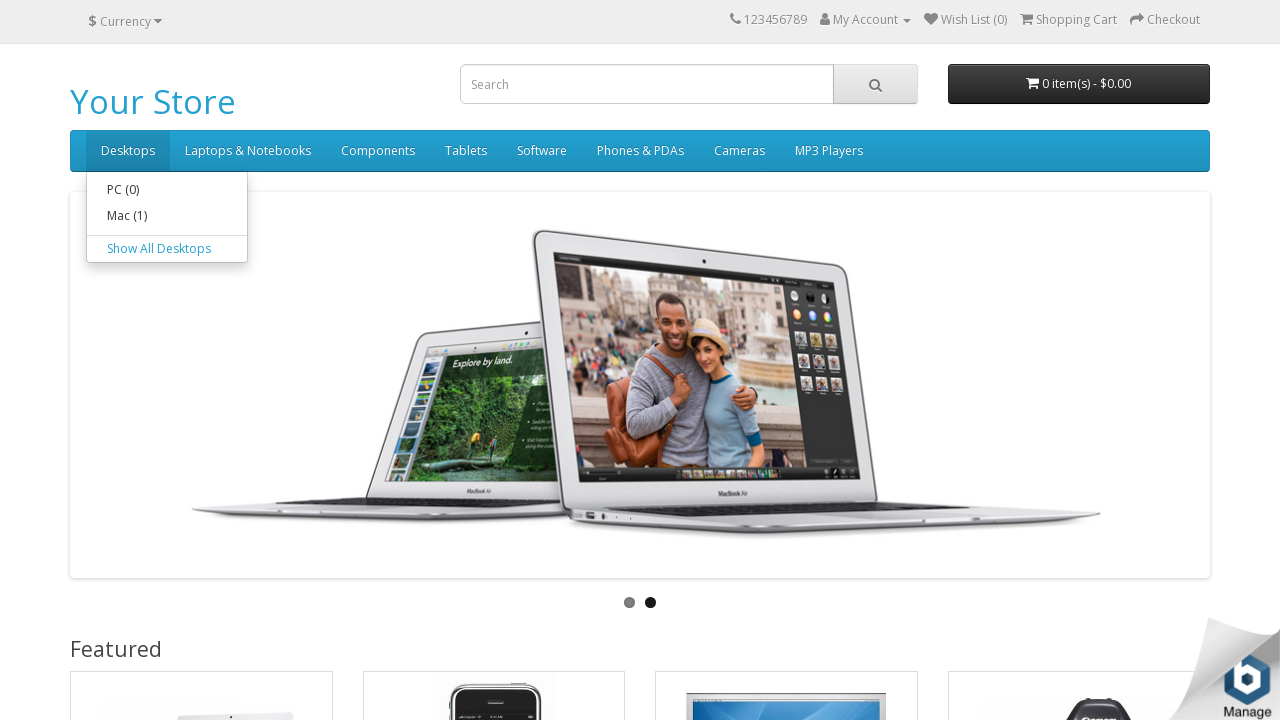

Hovered over a main menu item at (248, 151) on ul.nav.navbar-nav > li >> nth=1
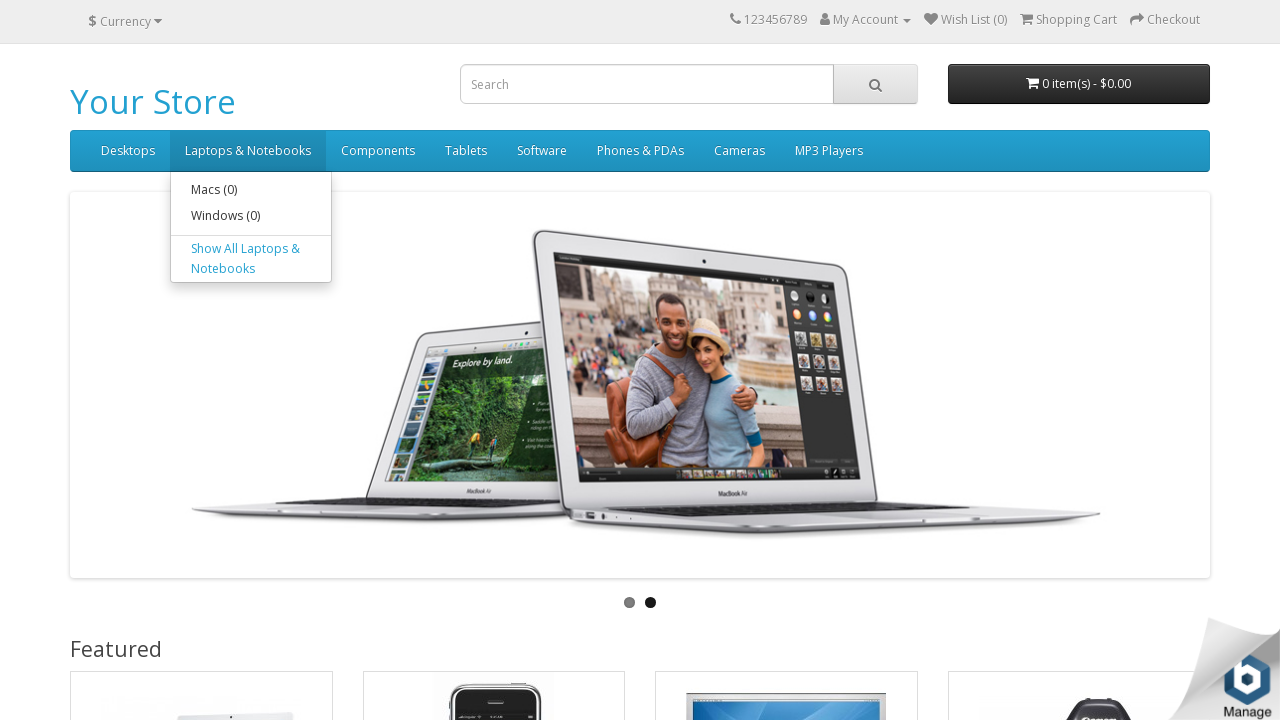

Located dropdown element in hovered menu item
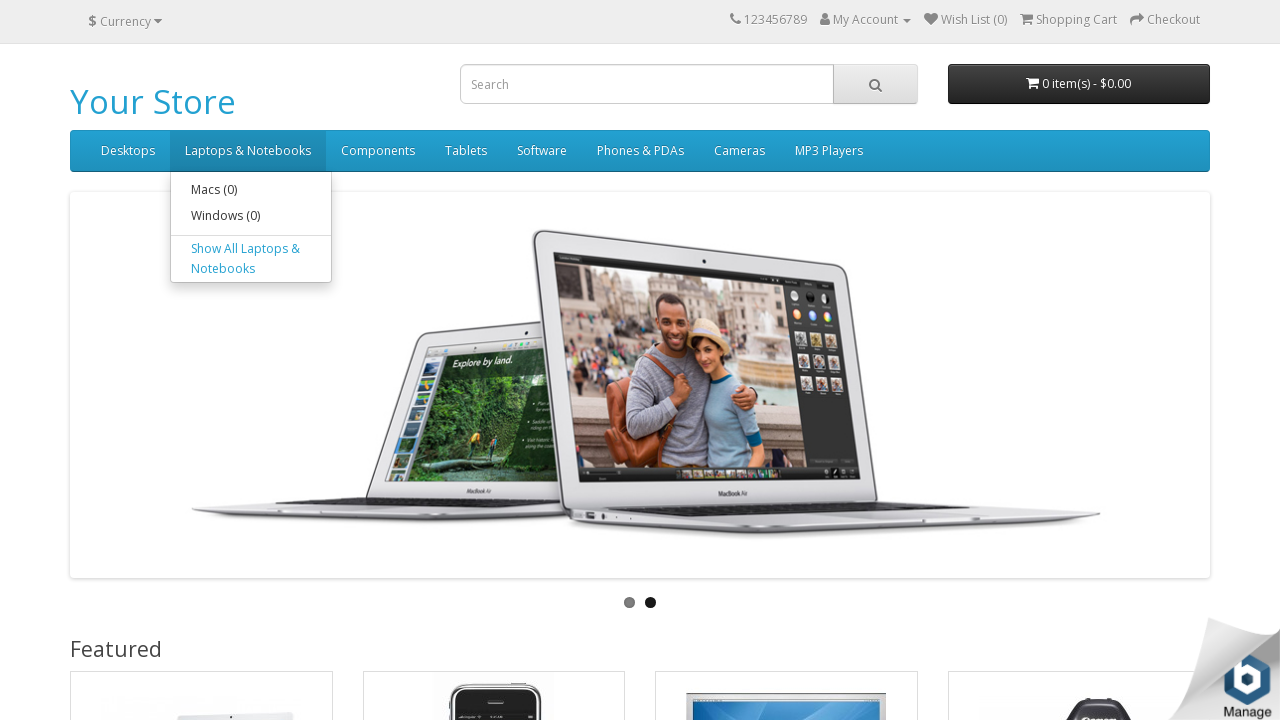

Verified dropdown menu is visible after hover
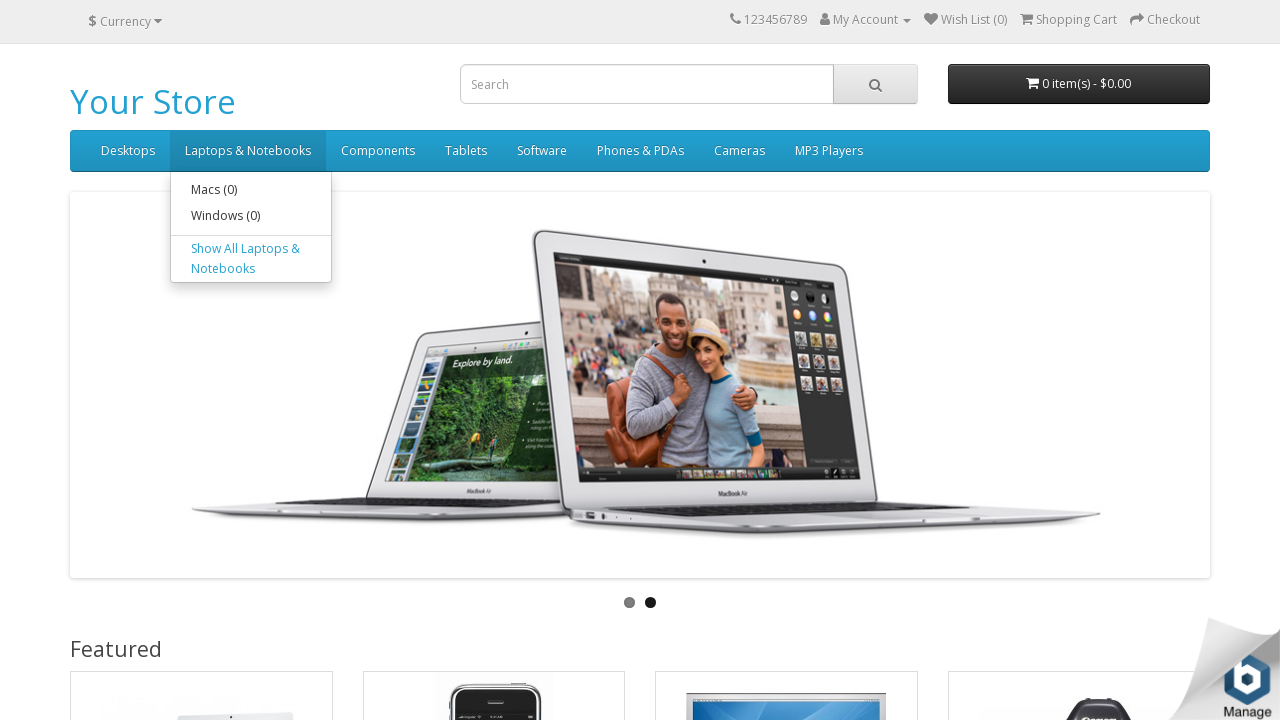

Counted dropdown sub-items: 2 items found
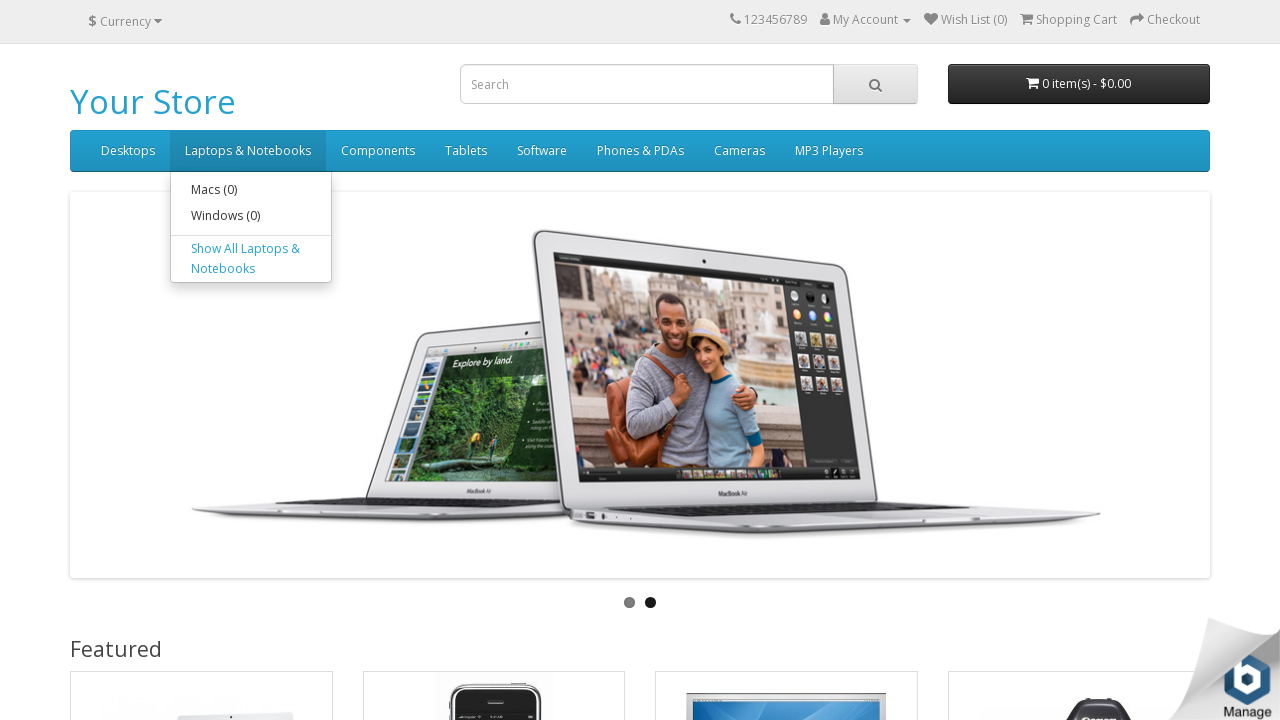

Hovered over a main menu item at (378, 151) on ul.nav.navbar-nav > li >> nth=2
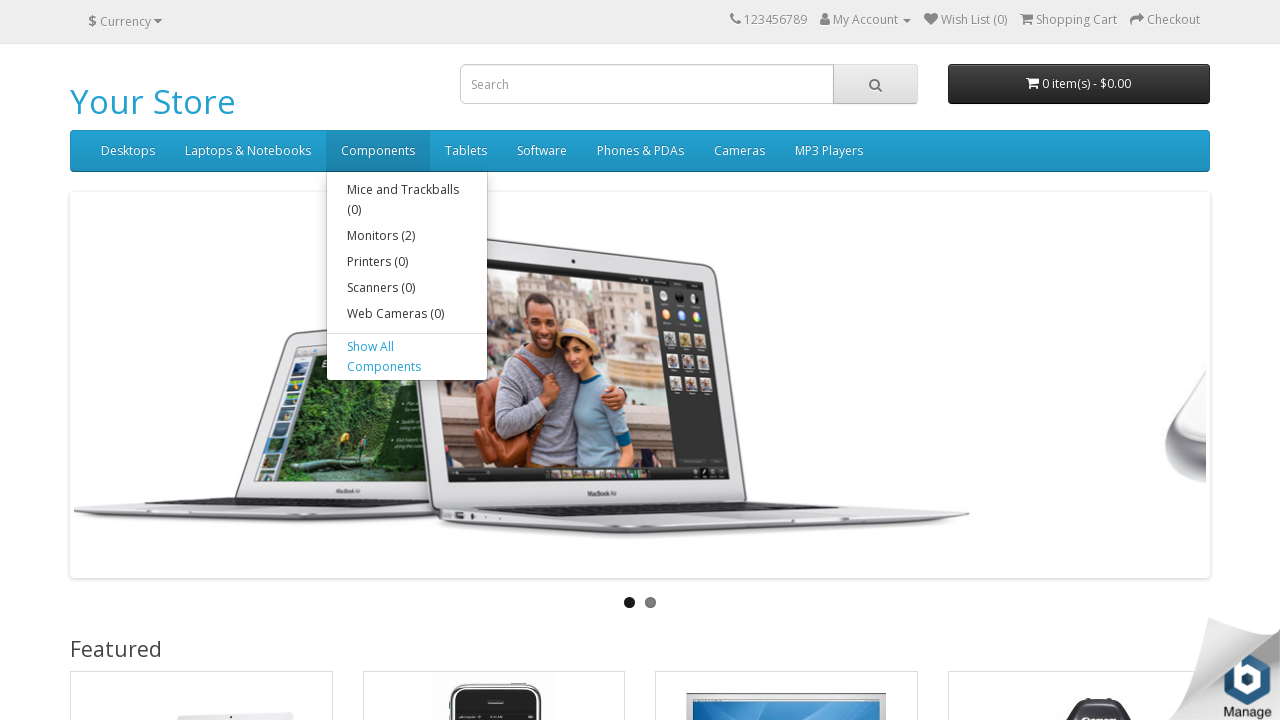

Located dropdown element in hovered menu item
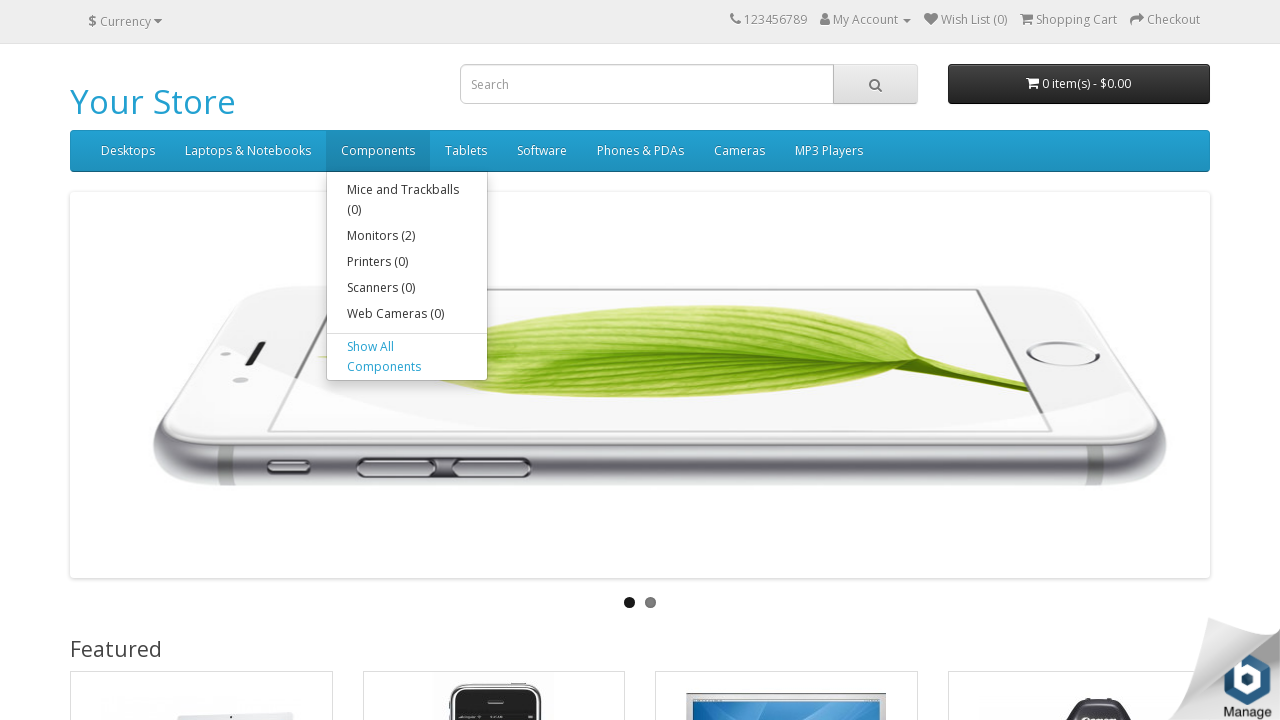

Verified dropdown menu is visible after hover
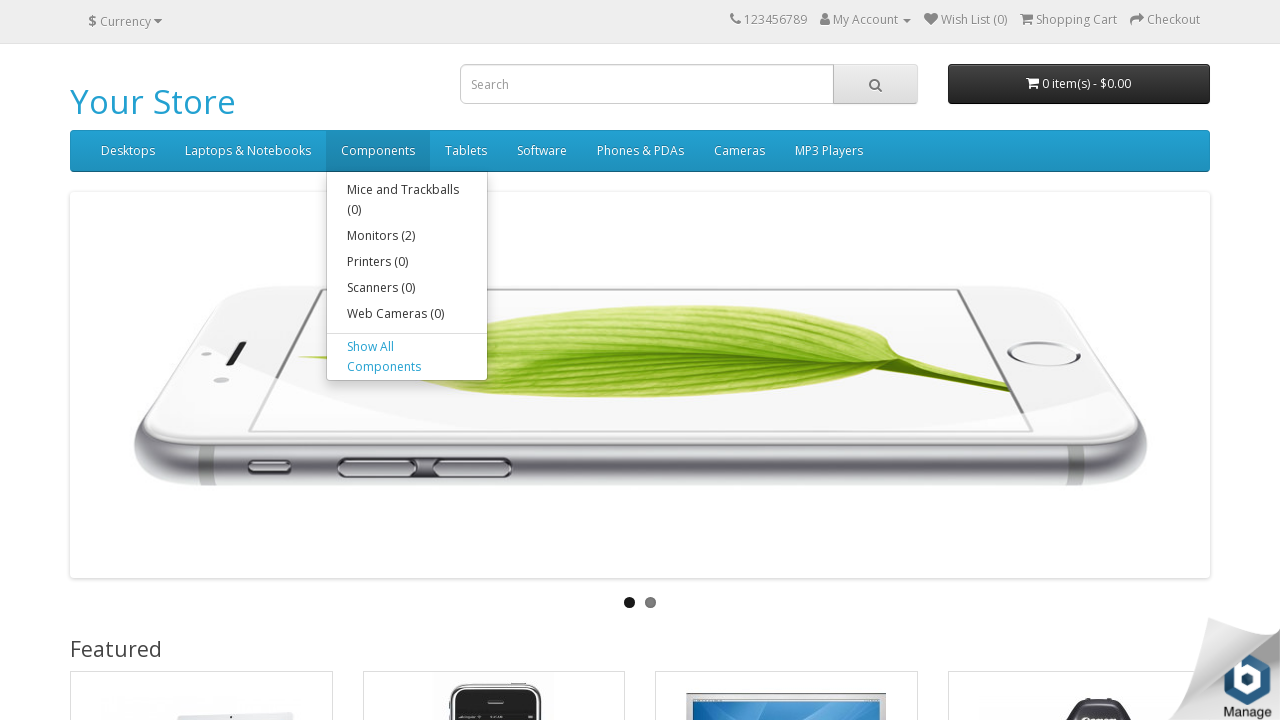

Counted dropdown sub-items: 5 items found
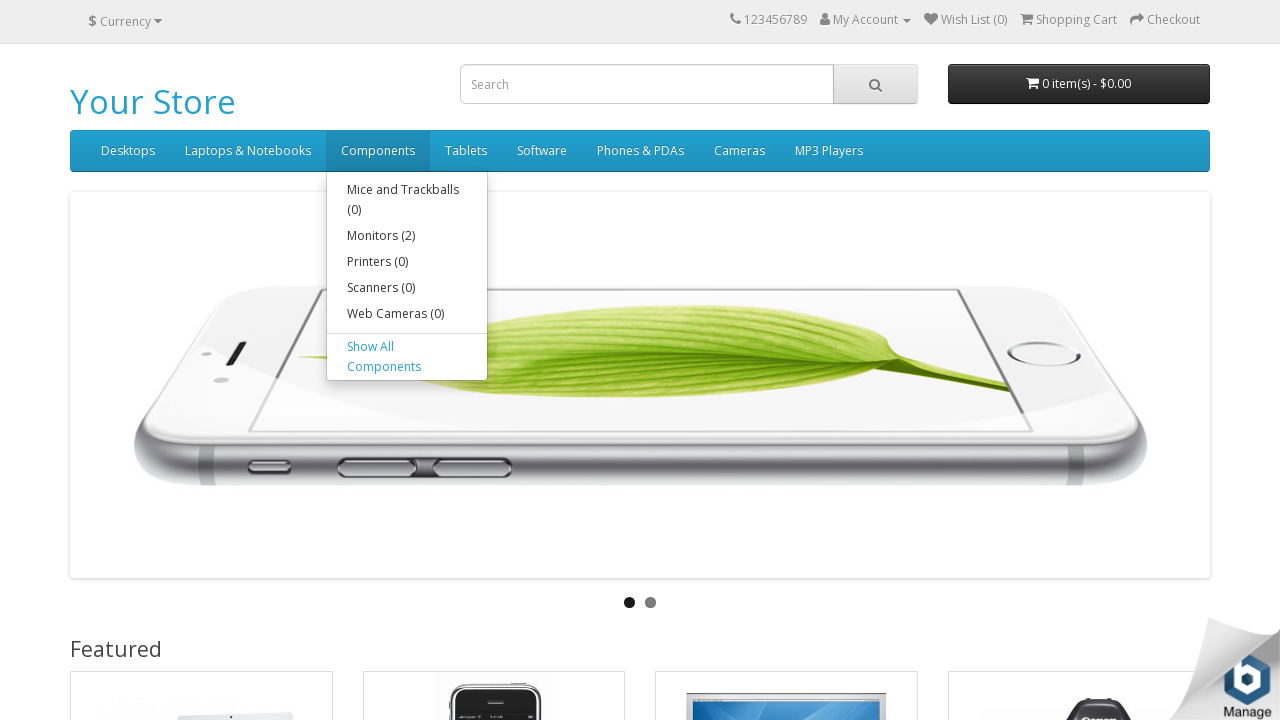

Hovered over a main menu item at (466, 151) on ul.nav.navbar-nav > li >> nth=3
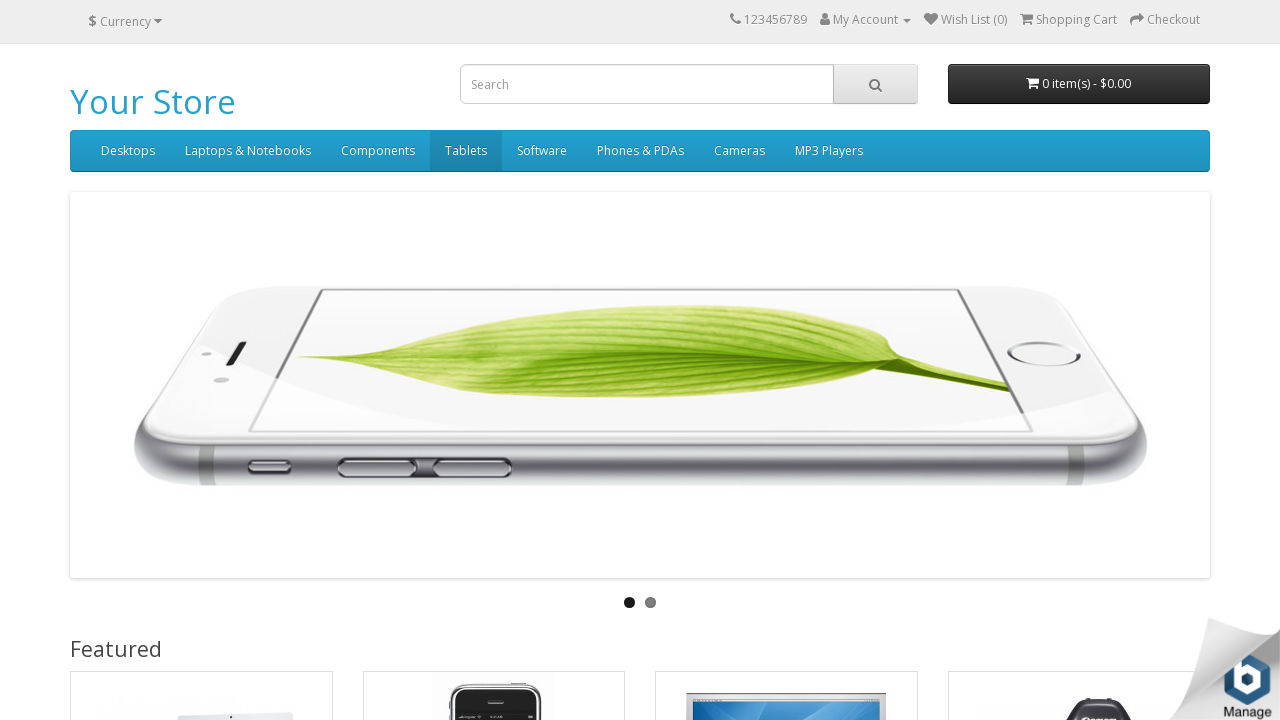

Located dropdown element in hovered menu item
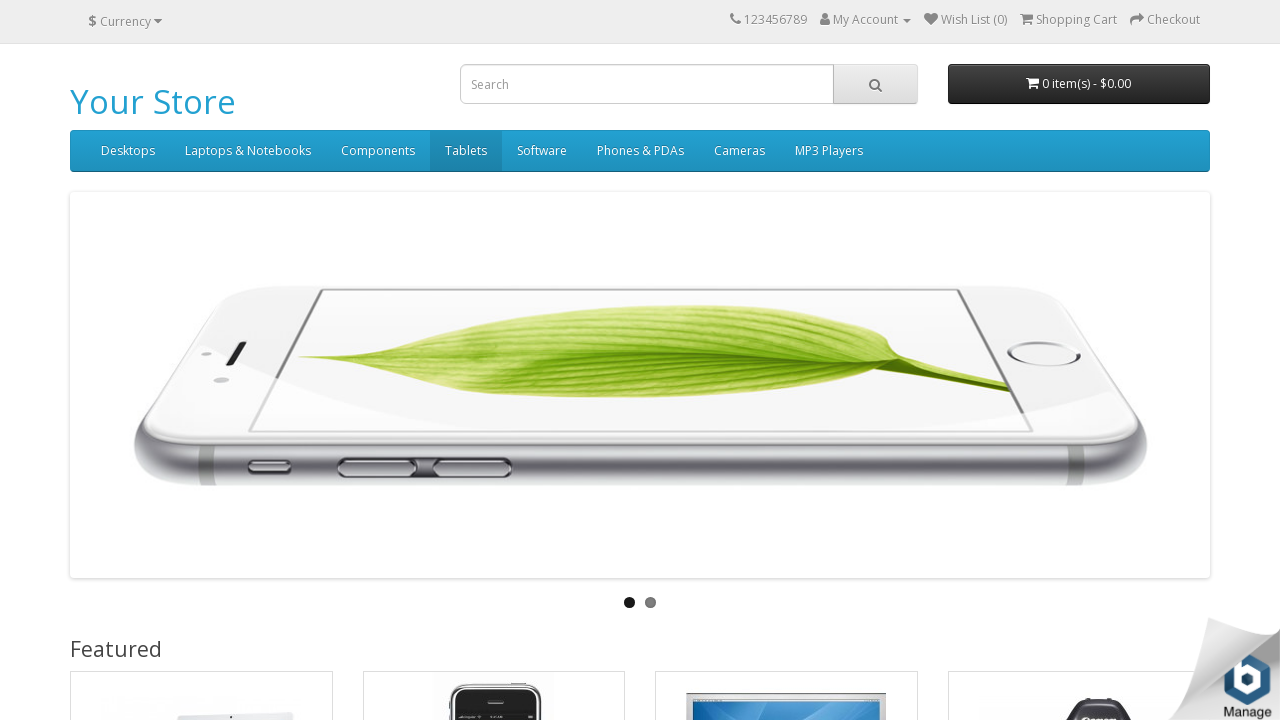

Menu item has no dropdown
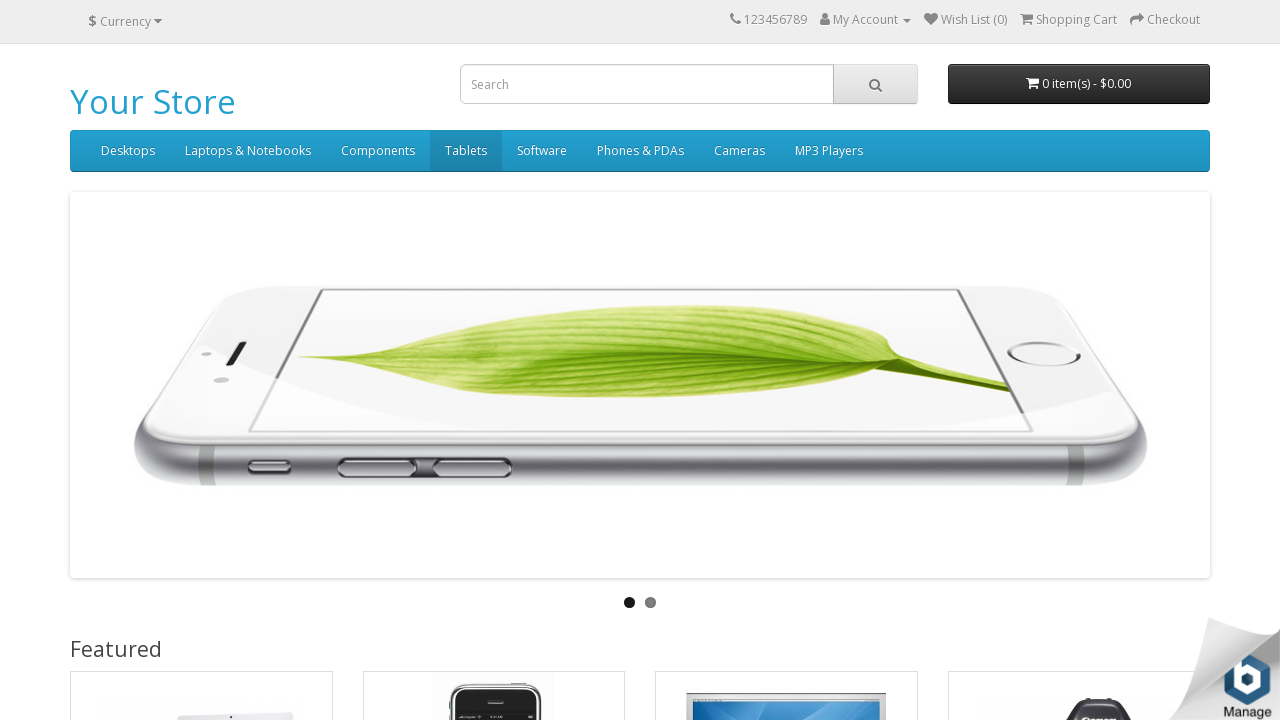

Hovered over a main menu item at (542, 151) on ul.nav.navbar-nav > li >> nth=4
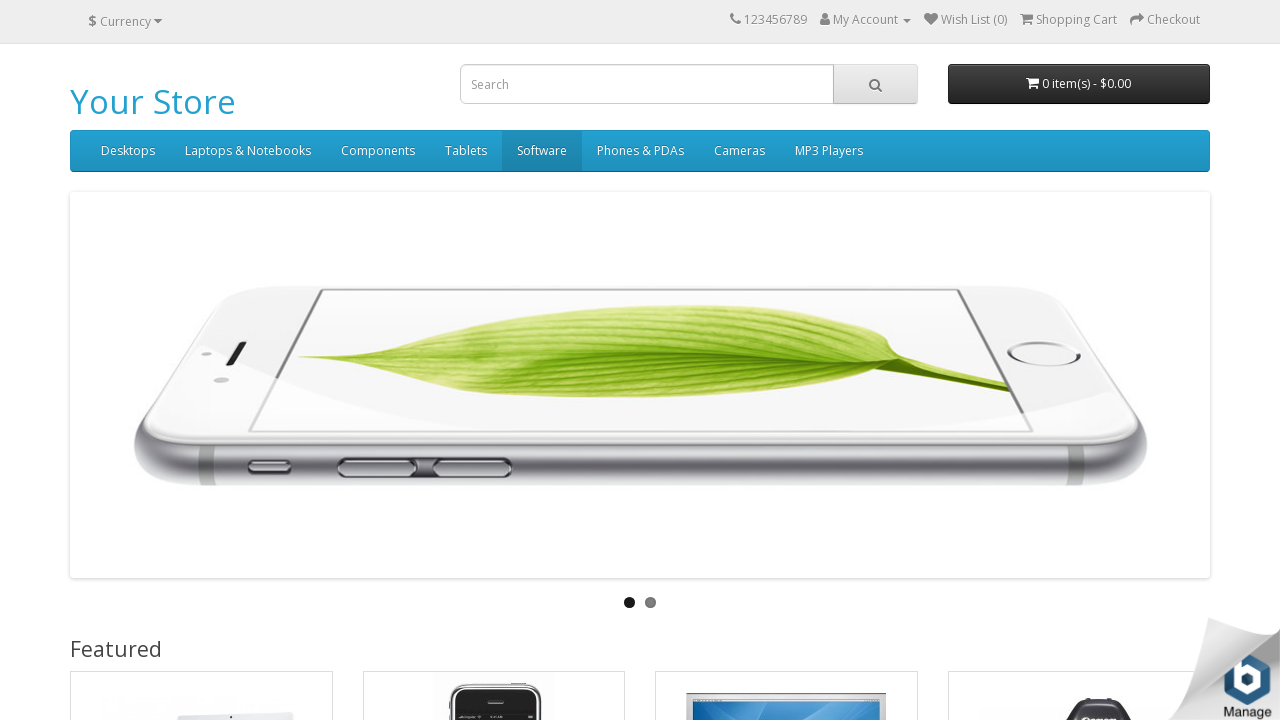

Located dropdown element in hovered menu item
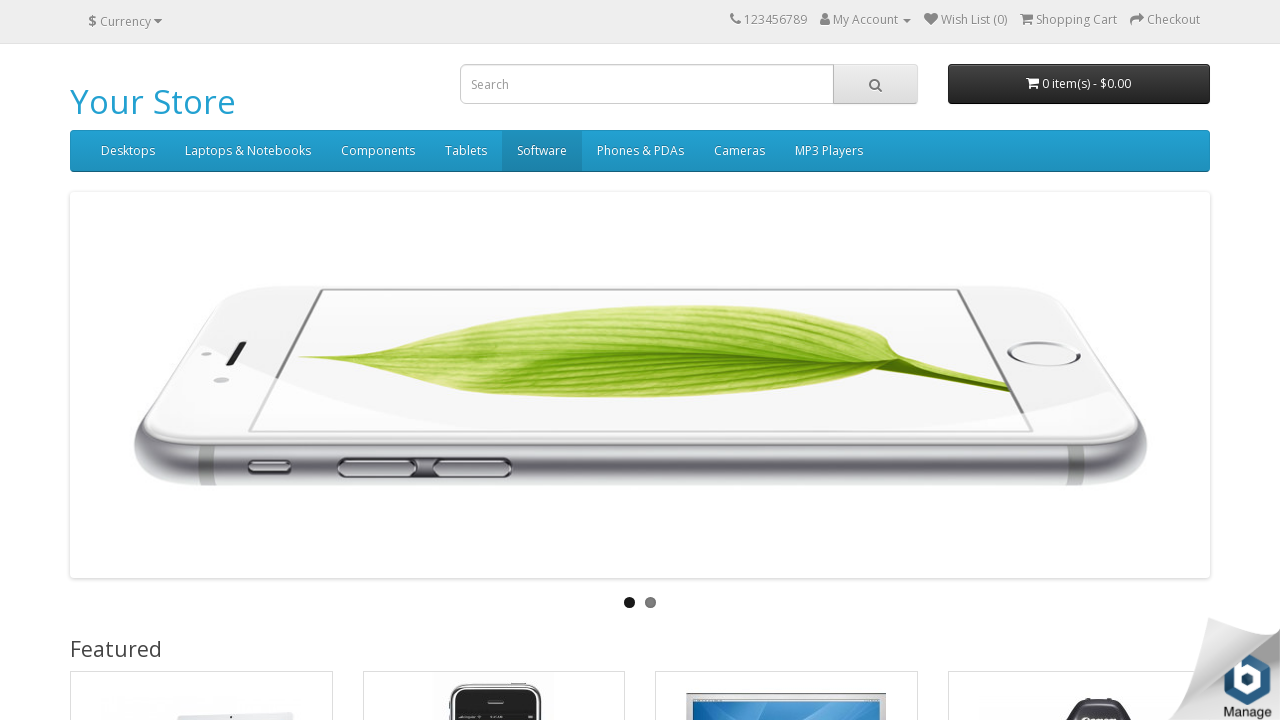

Menu item has no dropdown
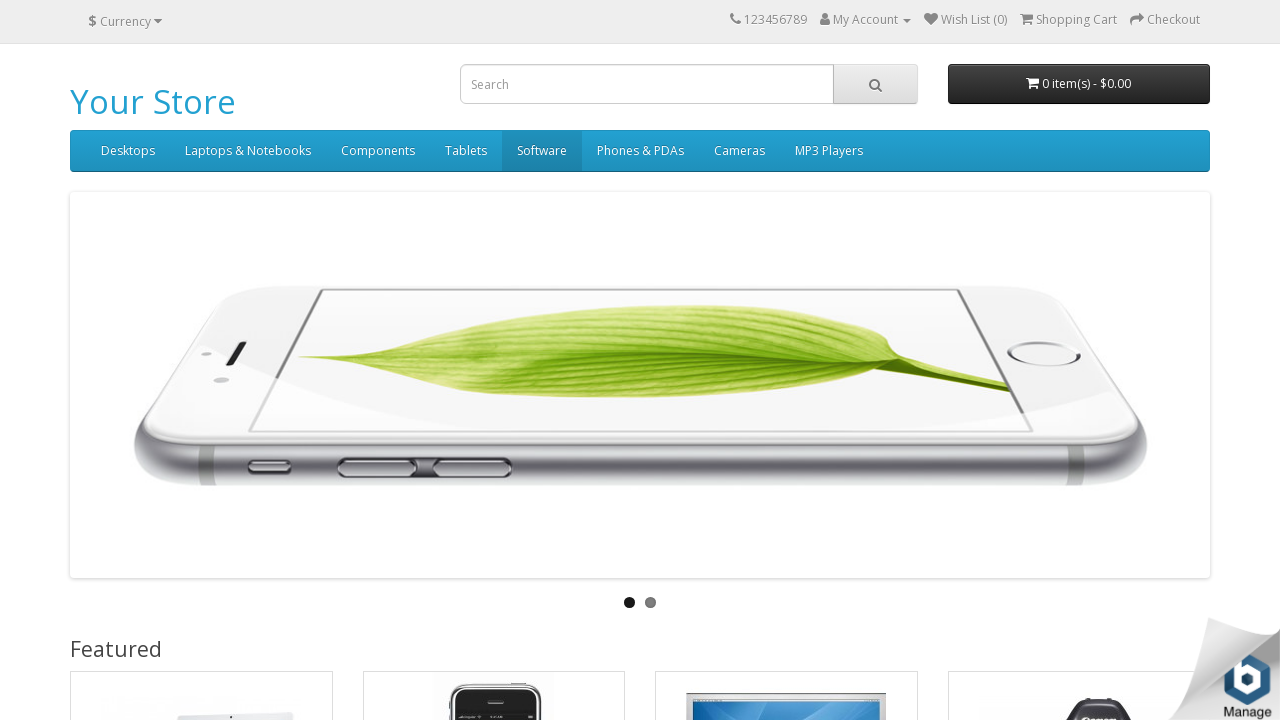

Hovered over a main menu item at (640, 151) on ul.nav.navbar-nav > li >> nth=5
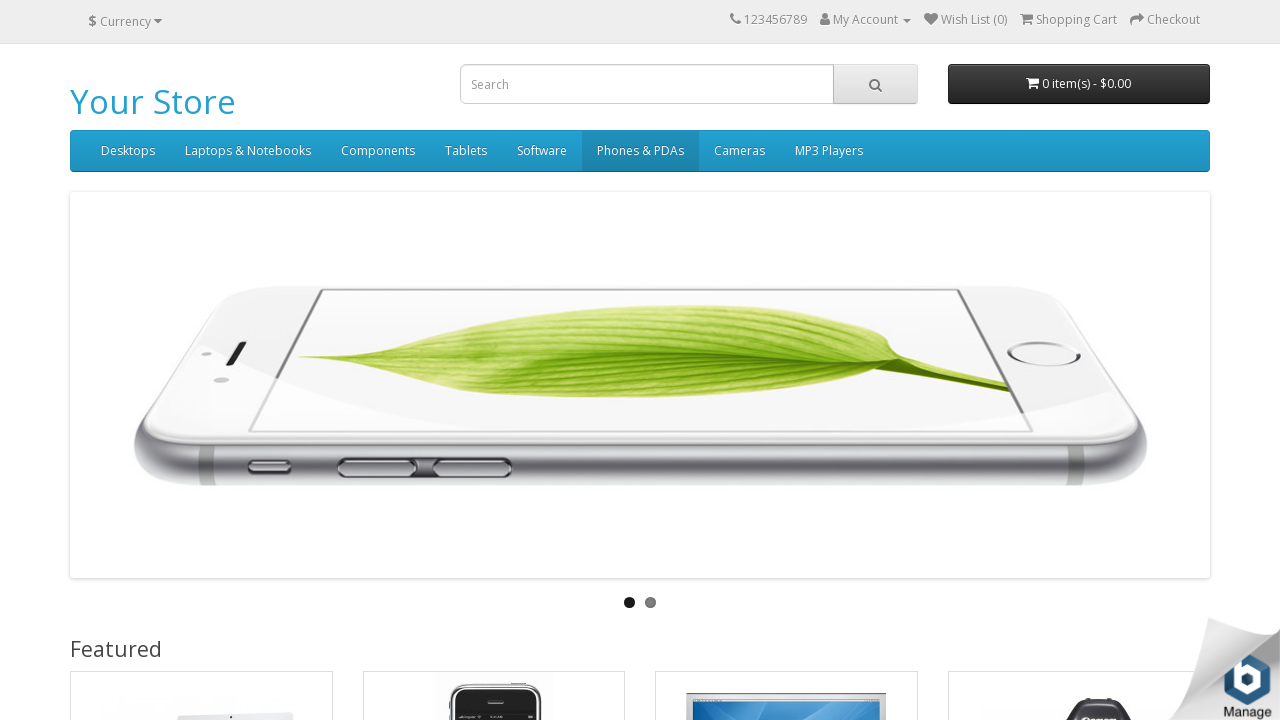

Located dropdown element in hovered menu item
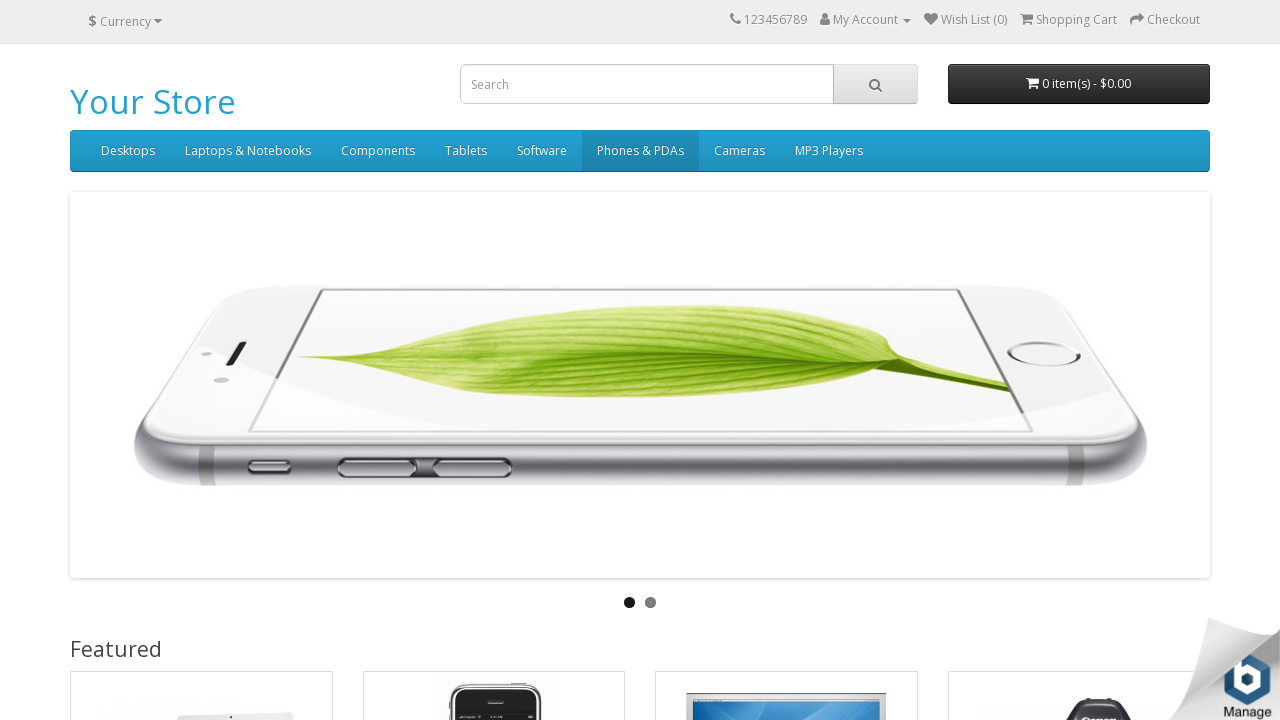

Menu item has no dropdown
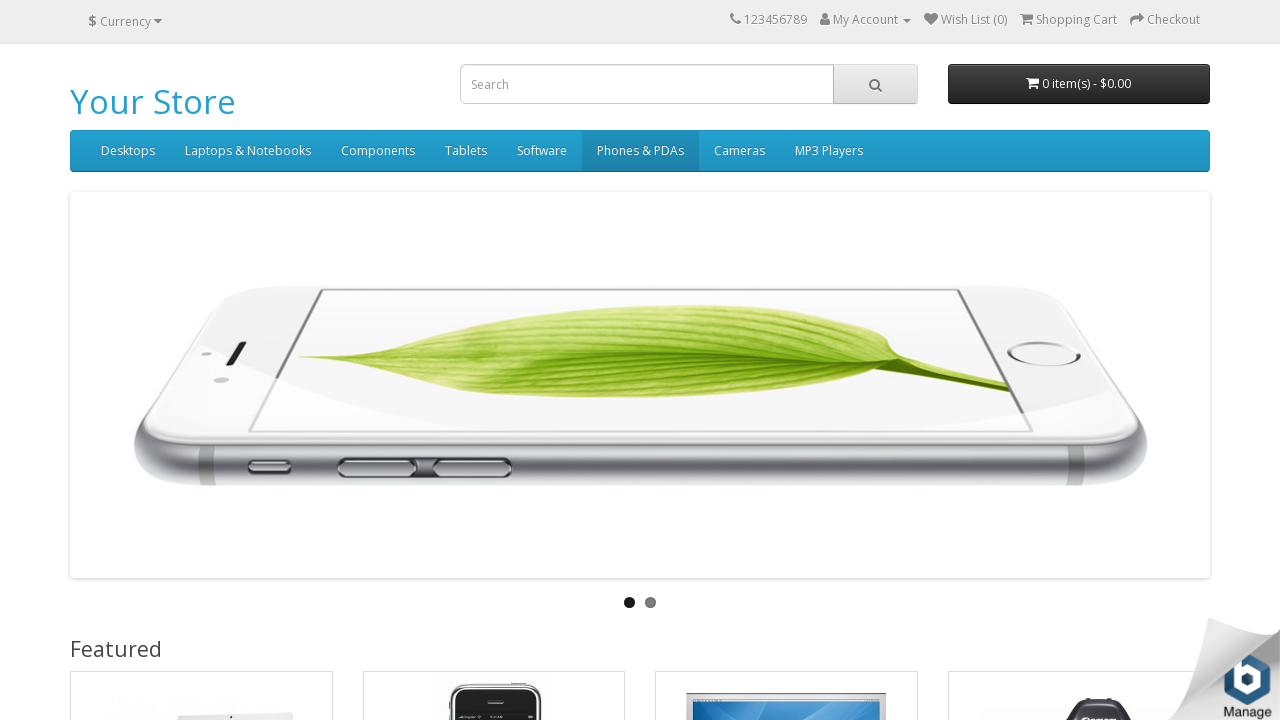

Hovered over a main menu item at (740, 151) on ul.nav.navbar-nav > li >> nth=6
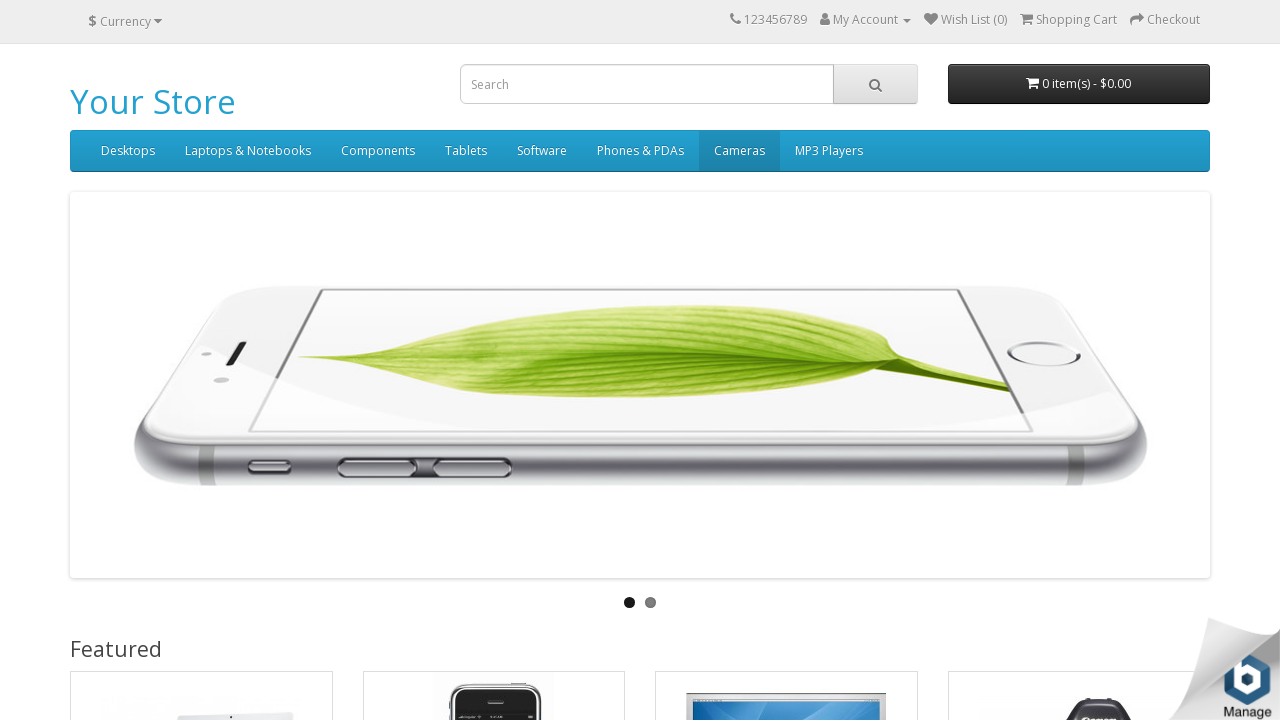

Located dropdown element in hovered menu item
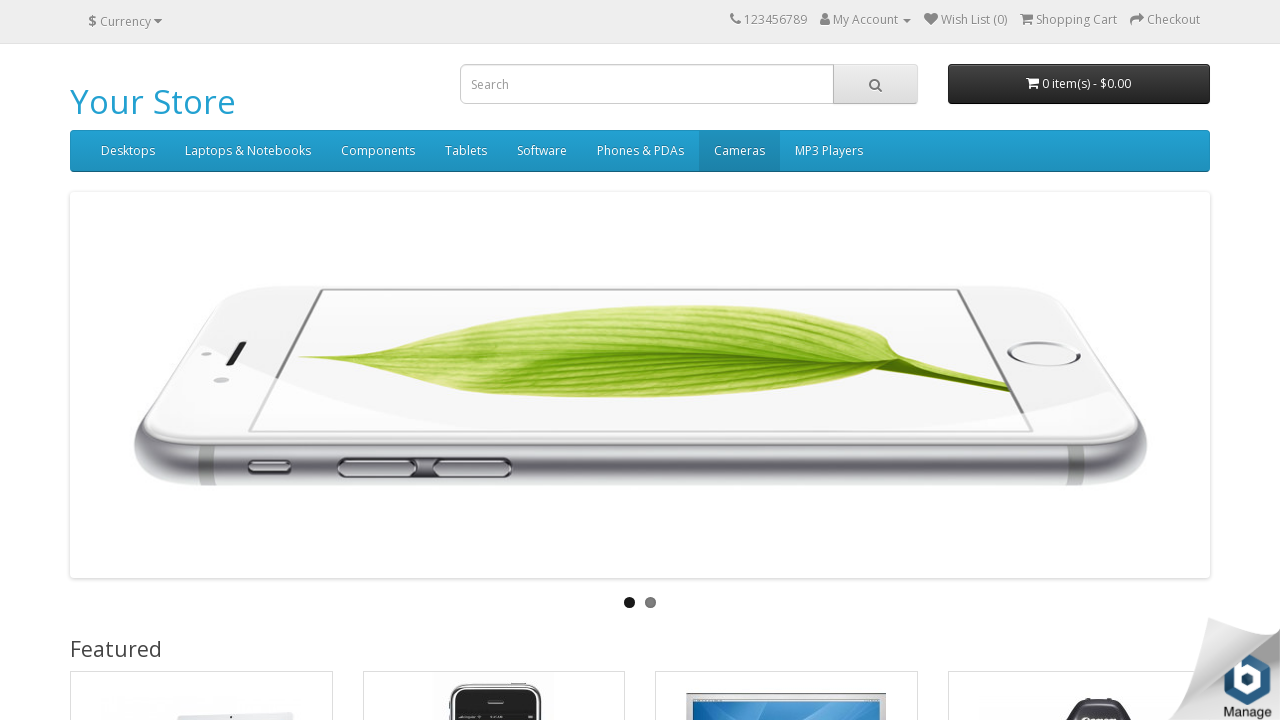

Menu item has no dropdown
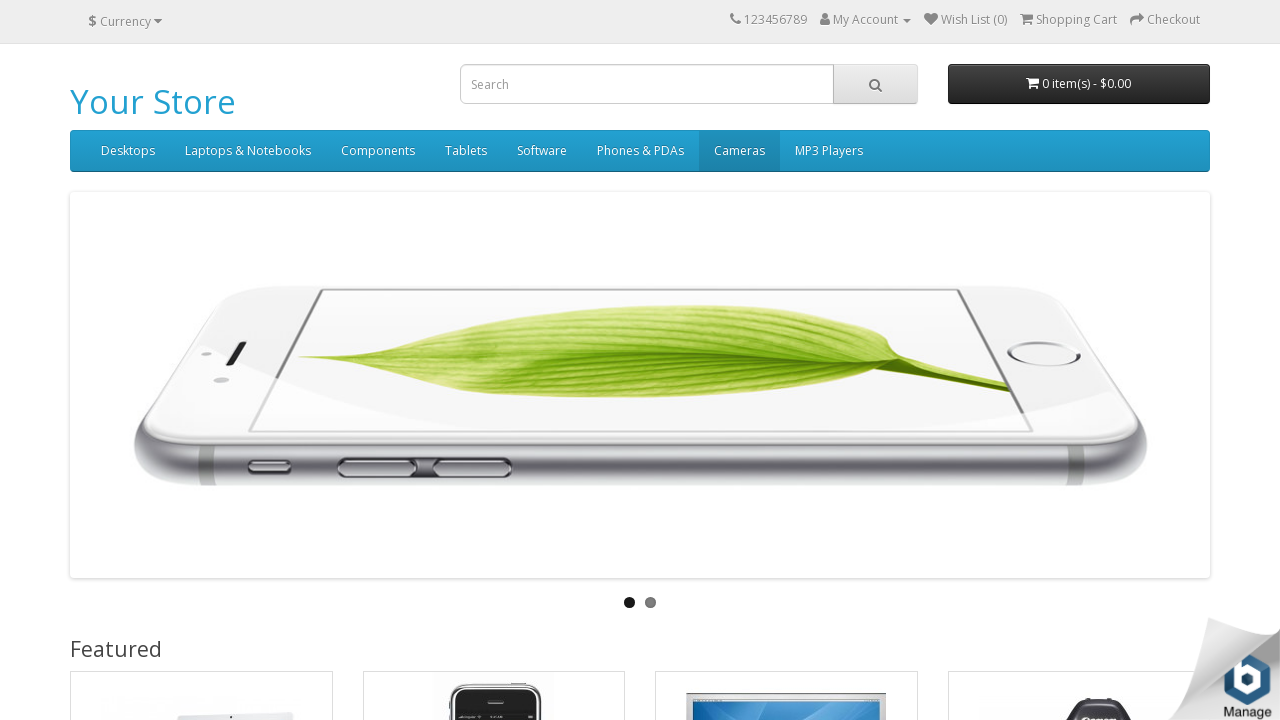

Hovered over a main menu item at (829, 151) on ul.nav.navbar-nav > li >> nth=7
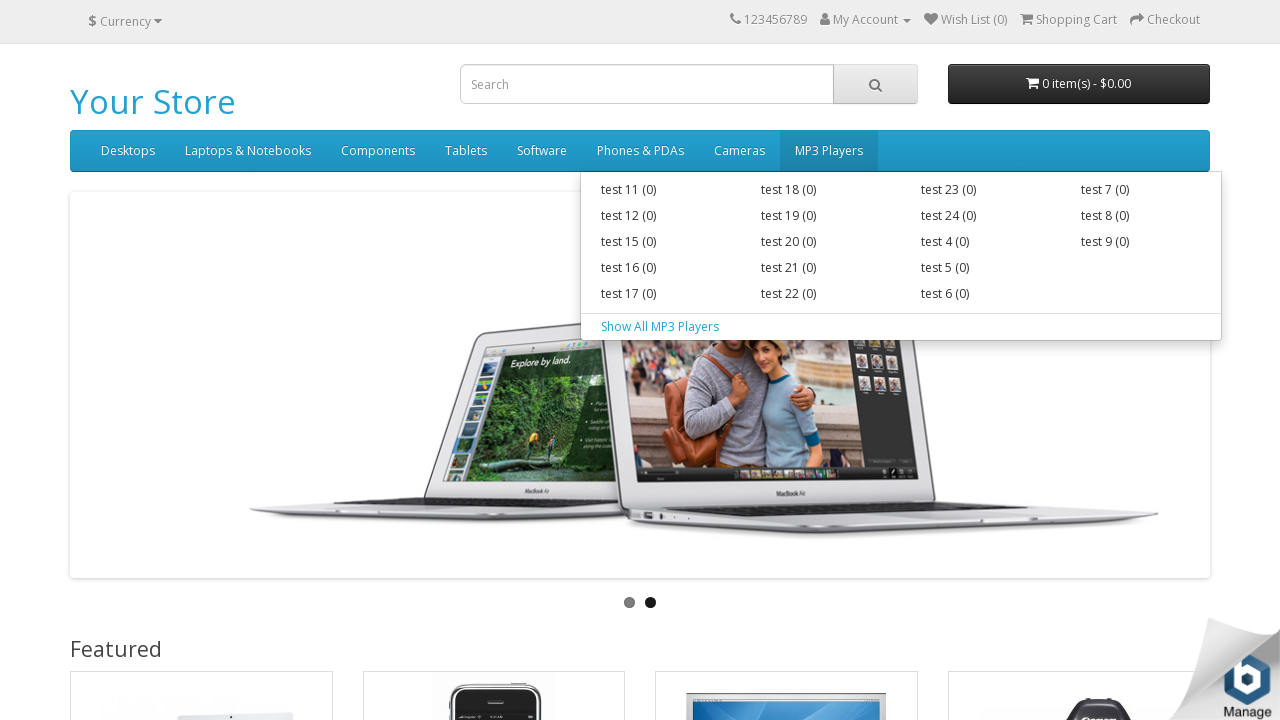

Located dropdown element in hovered menu item
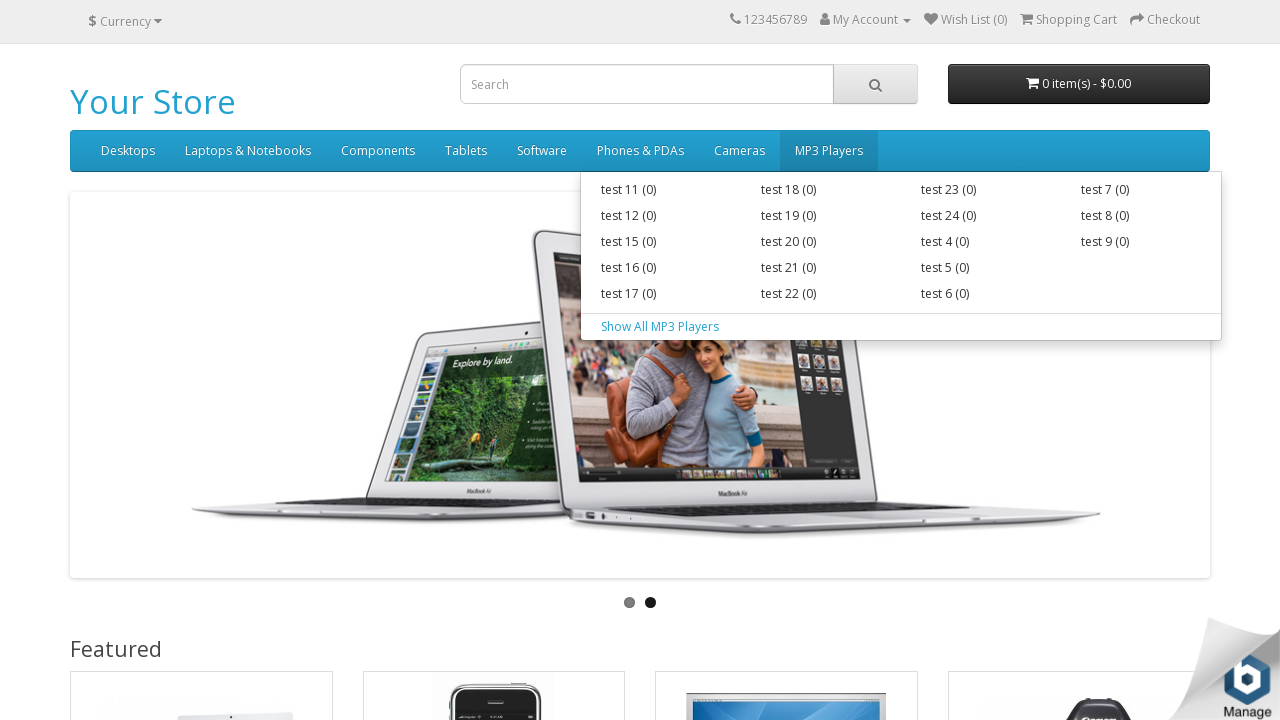

Verified dropdown menu is visible after hover
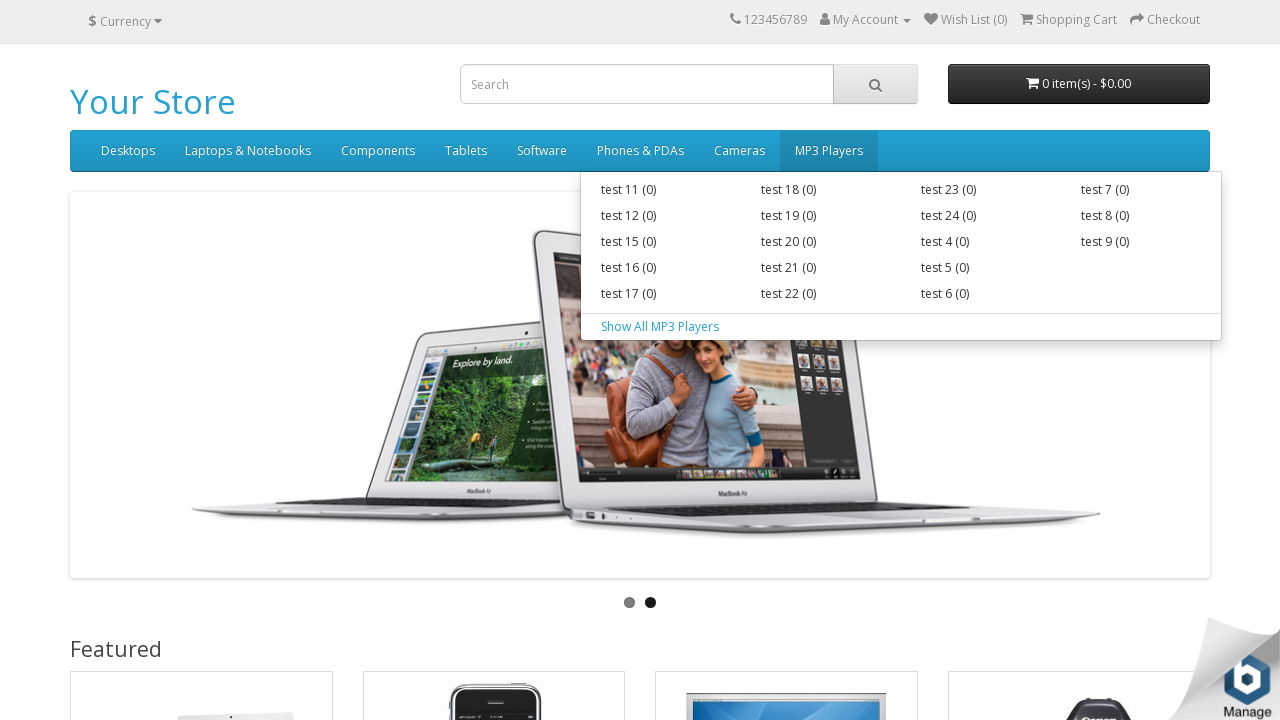

Counted dropdown sub-items: 18 items found
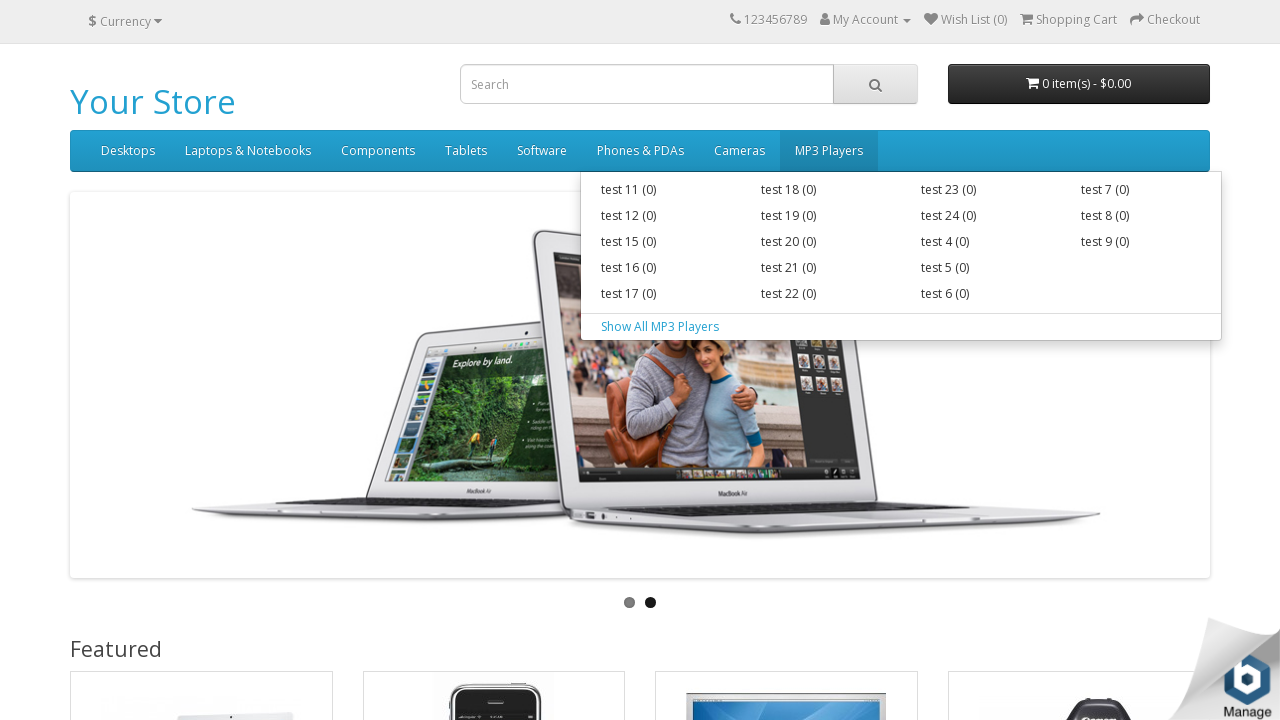

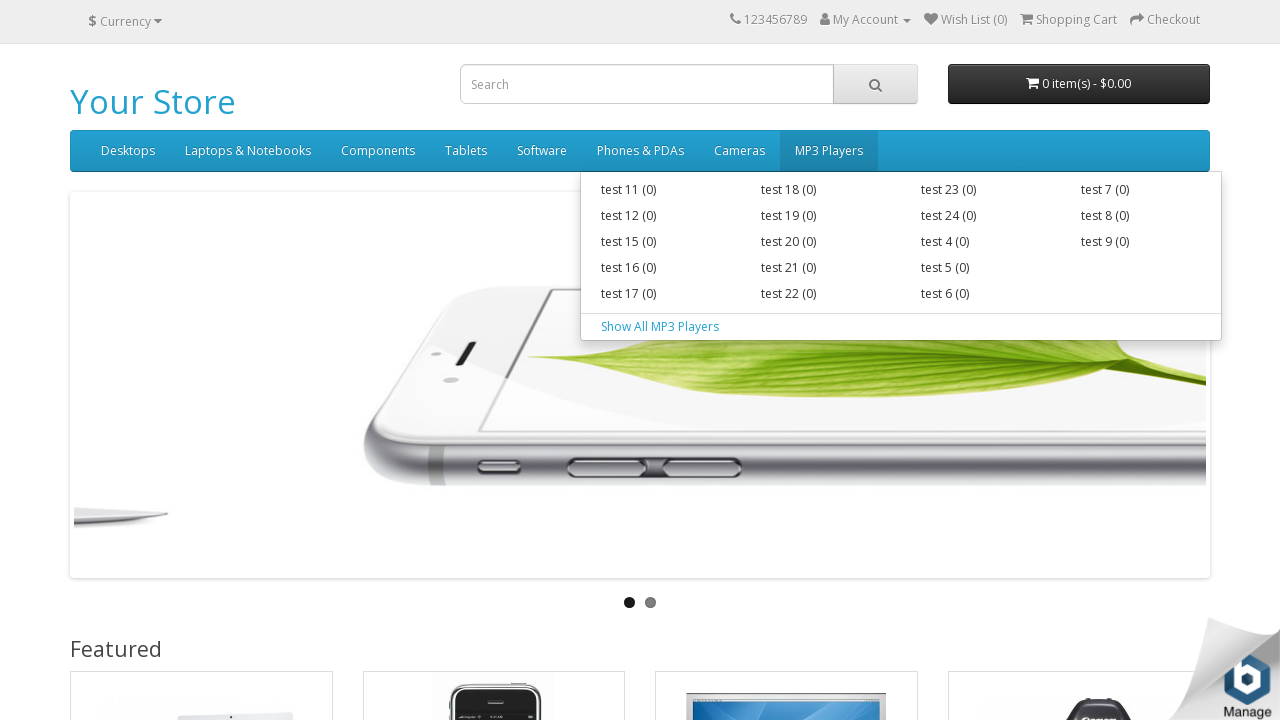